Tests scrolling functionality by scrolling to the footer element and verifying scroll position changes

Starting URL: https://webdriver.io/

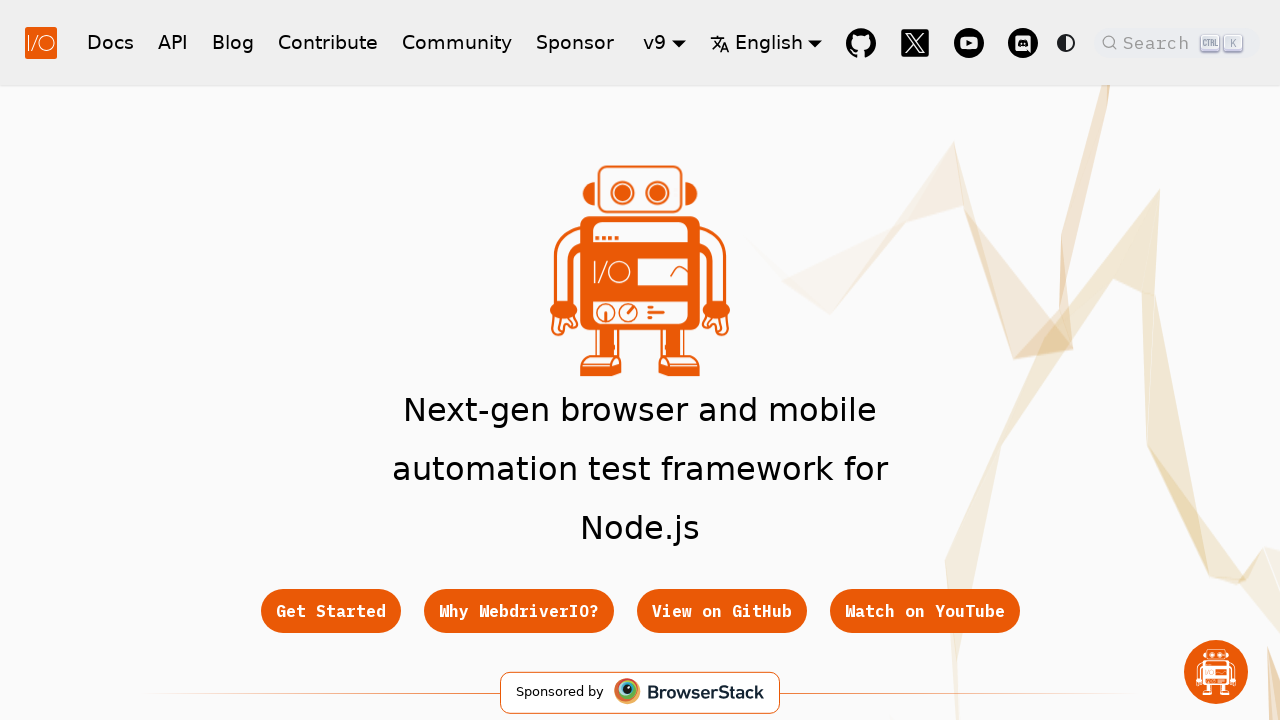

Navigated to https://webdriver.io/
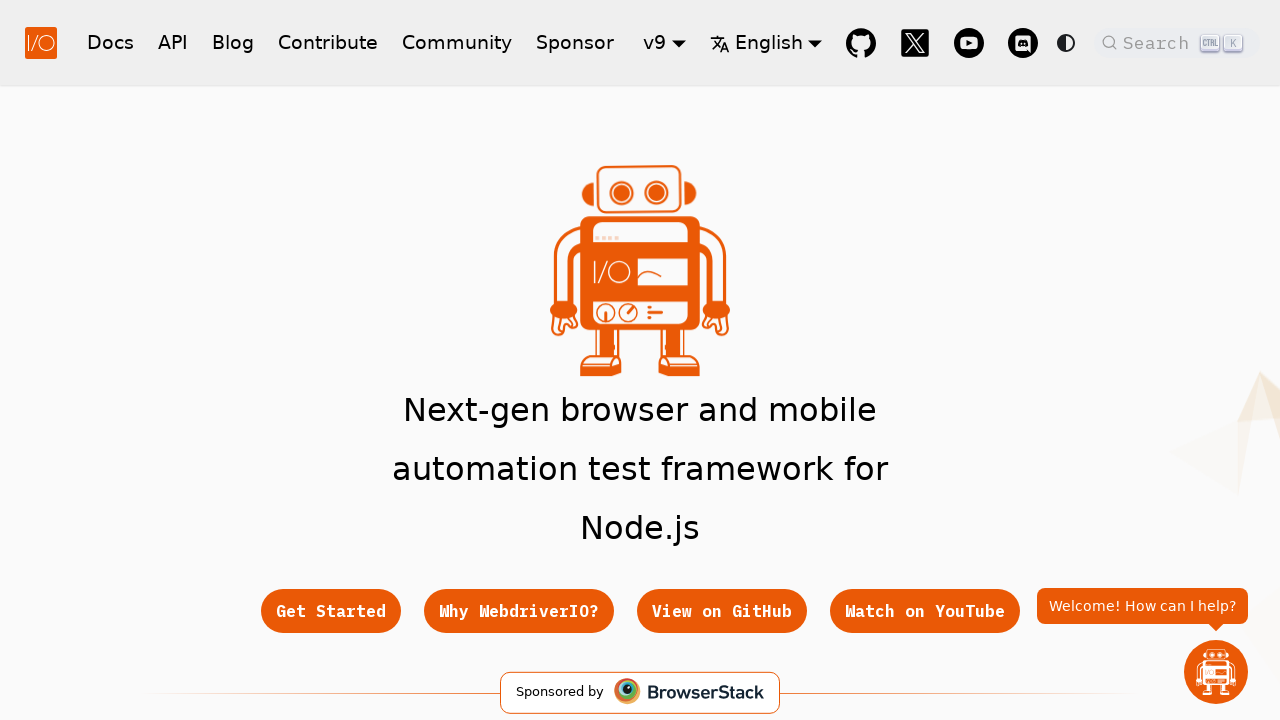

Retrieved initial scroll position from top of page
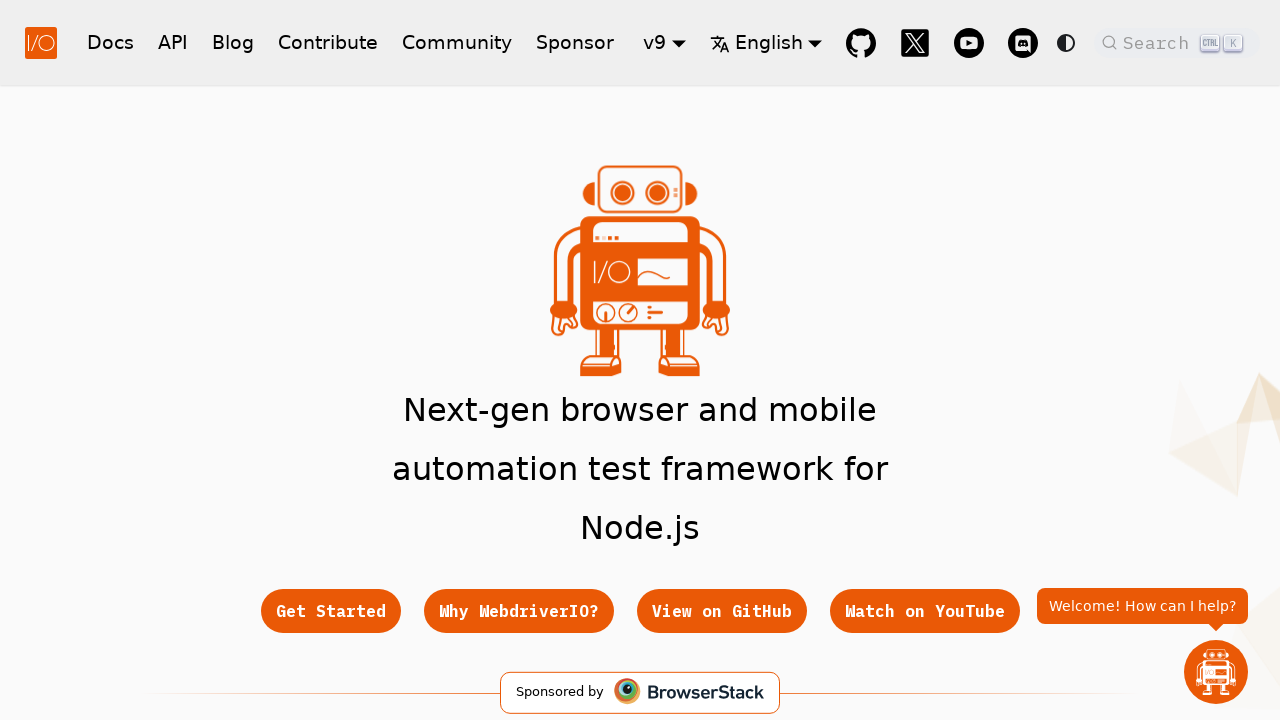

Scrolled down to bring footer element into view
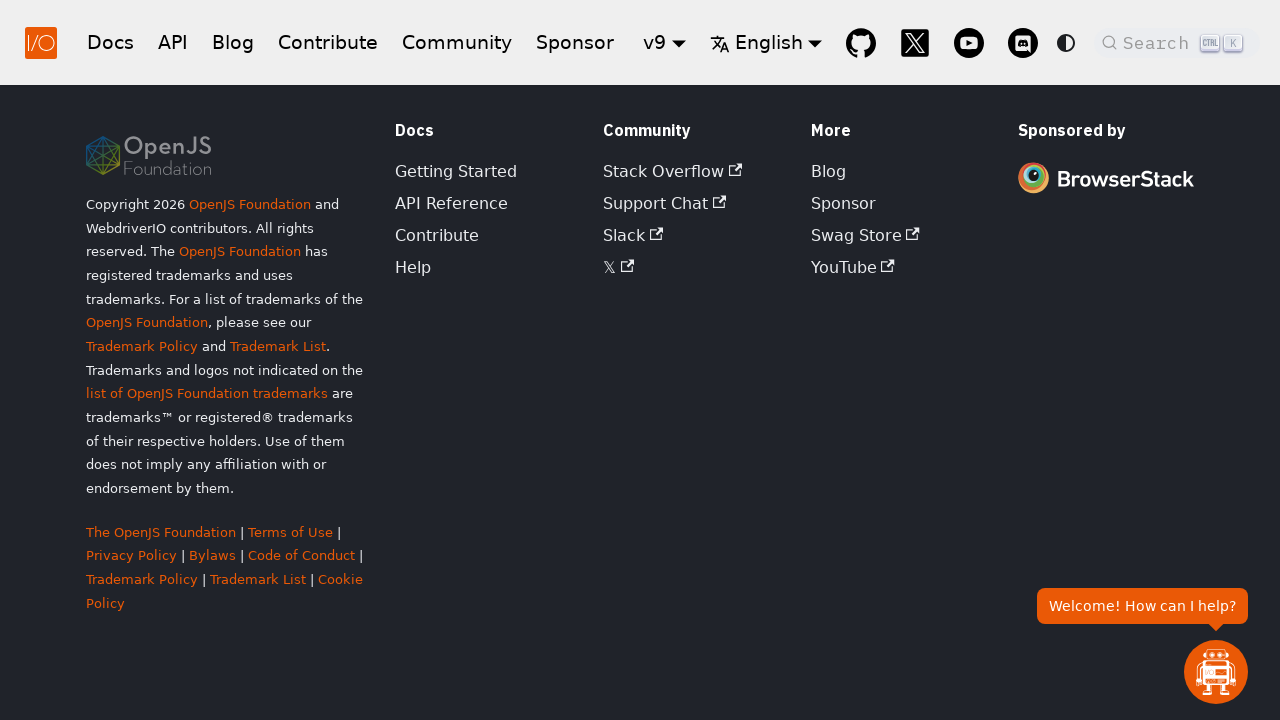

Retrieved new scroll position after scrolling to footer
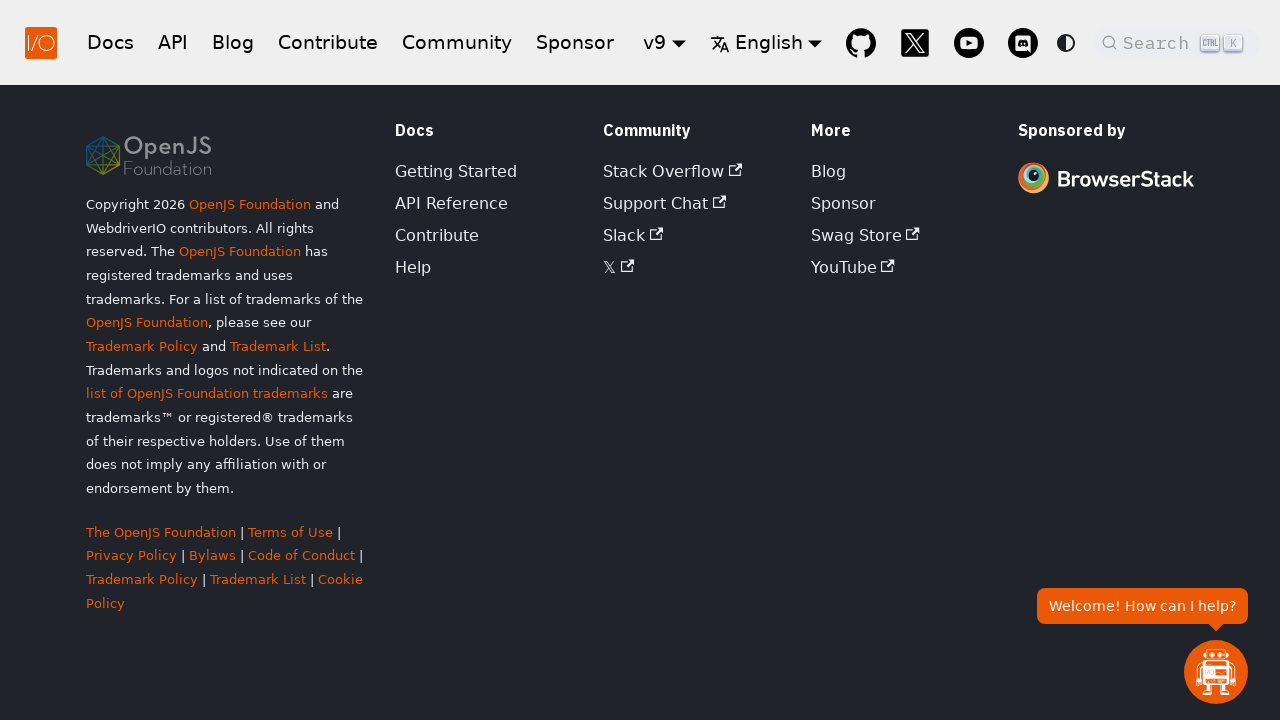

Verified that scroll position changed after scrolling to footer
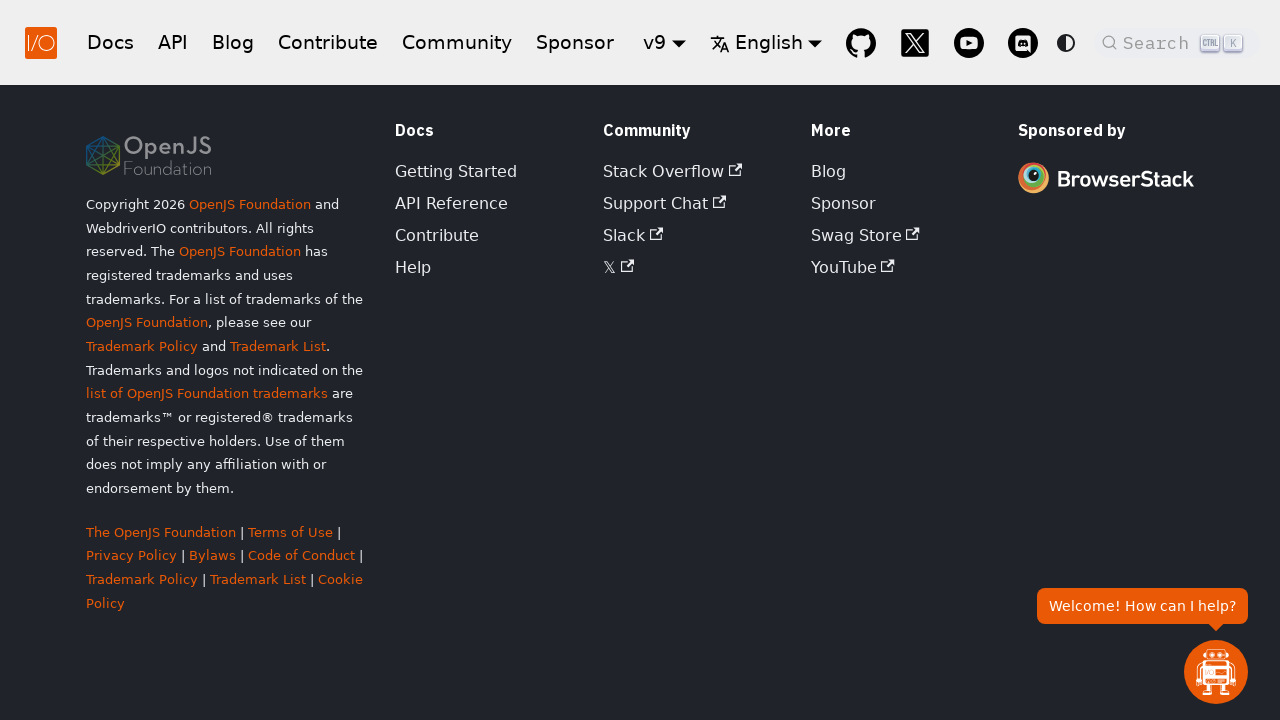

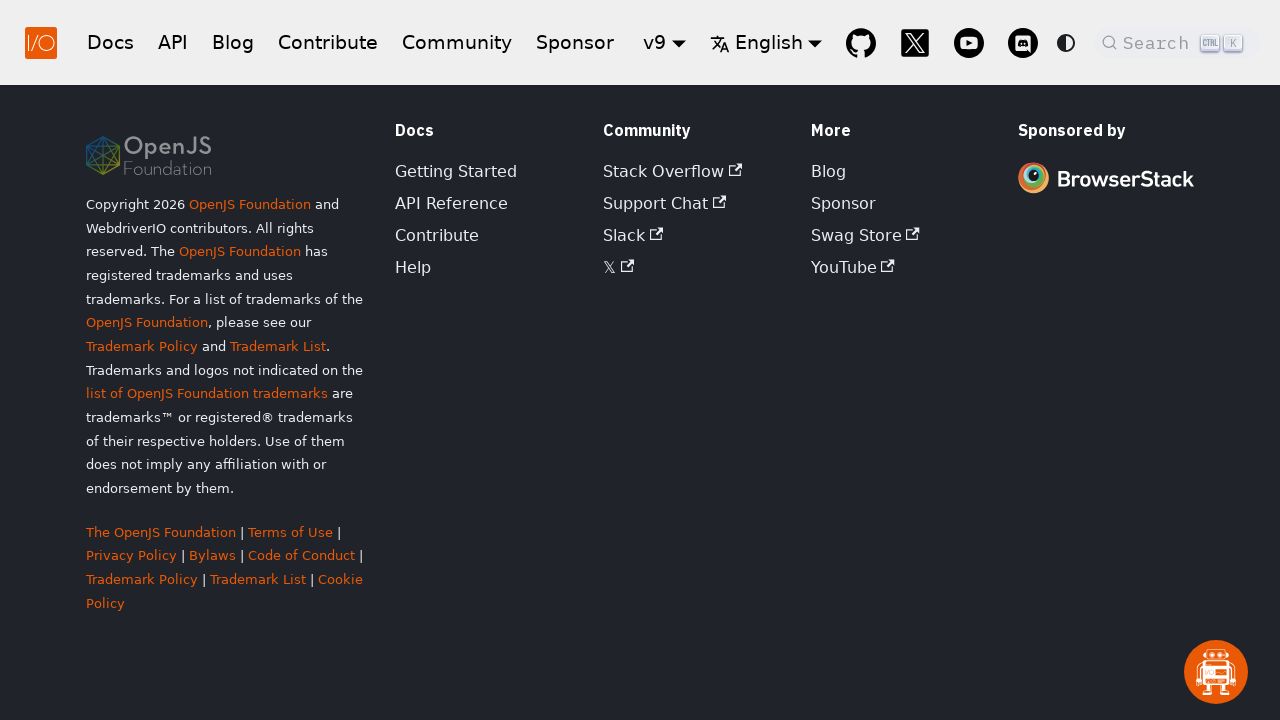